Navigates to an alert testing page and clicks a button to trigger an alert dialog

Starting URL: https://letcode.in/alert

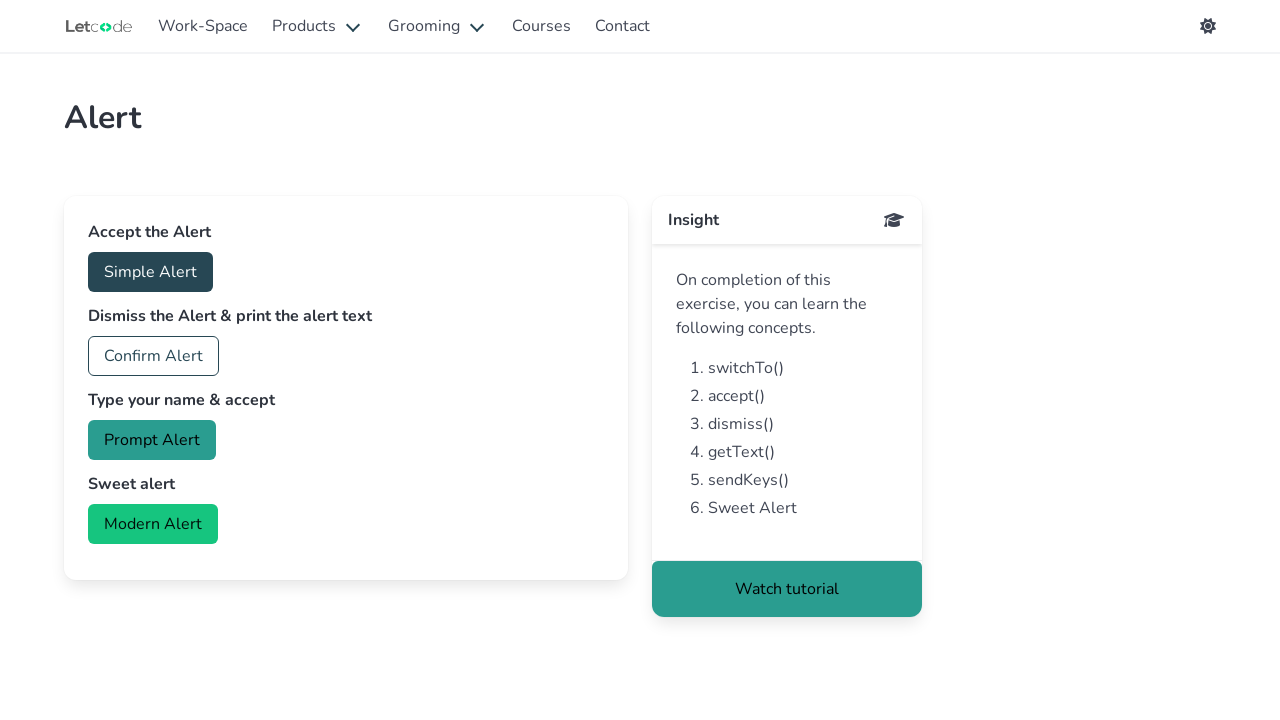

Navigated to alert testing page
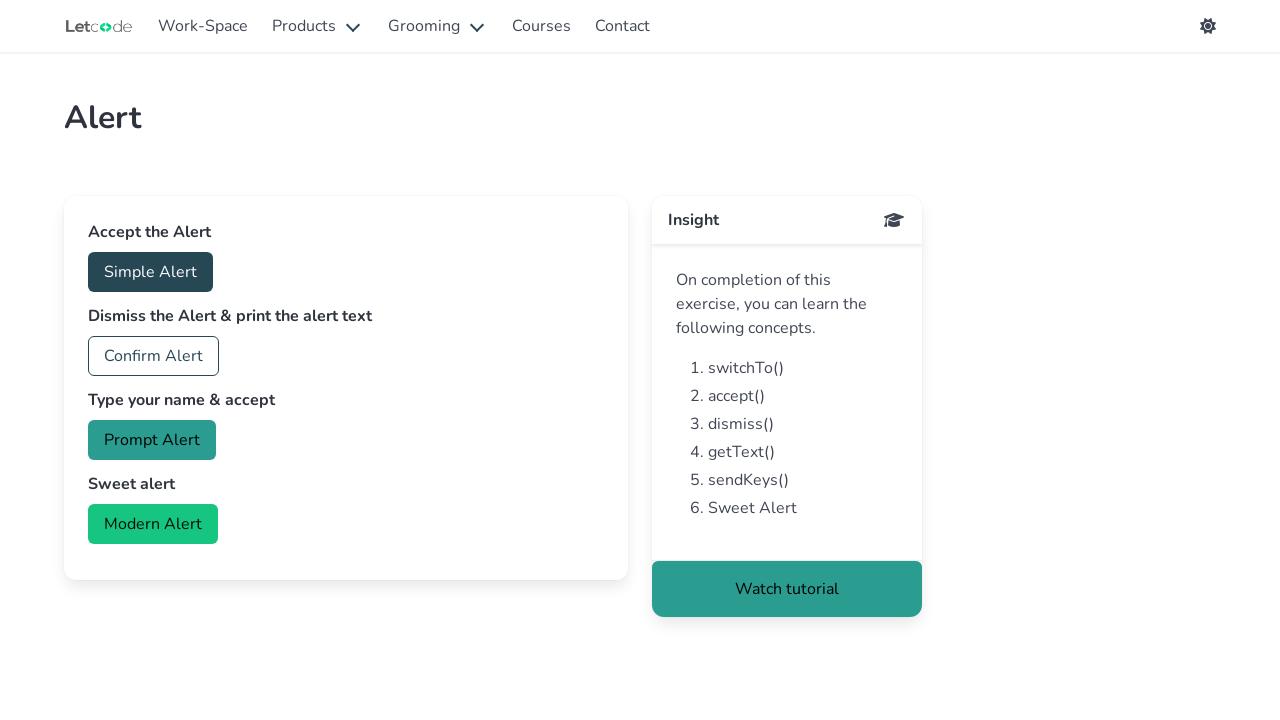

Clicked the alert accept button at (150, 272) on #accept
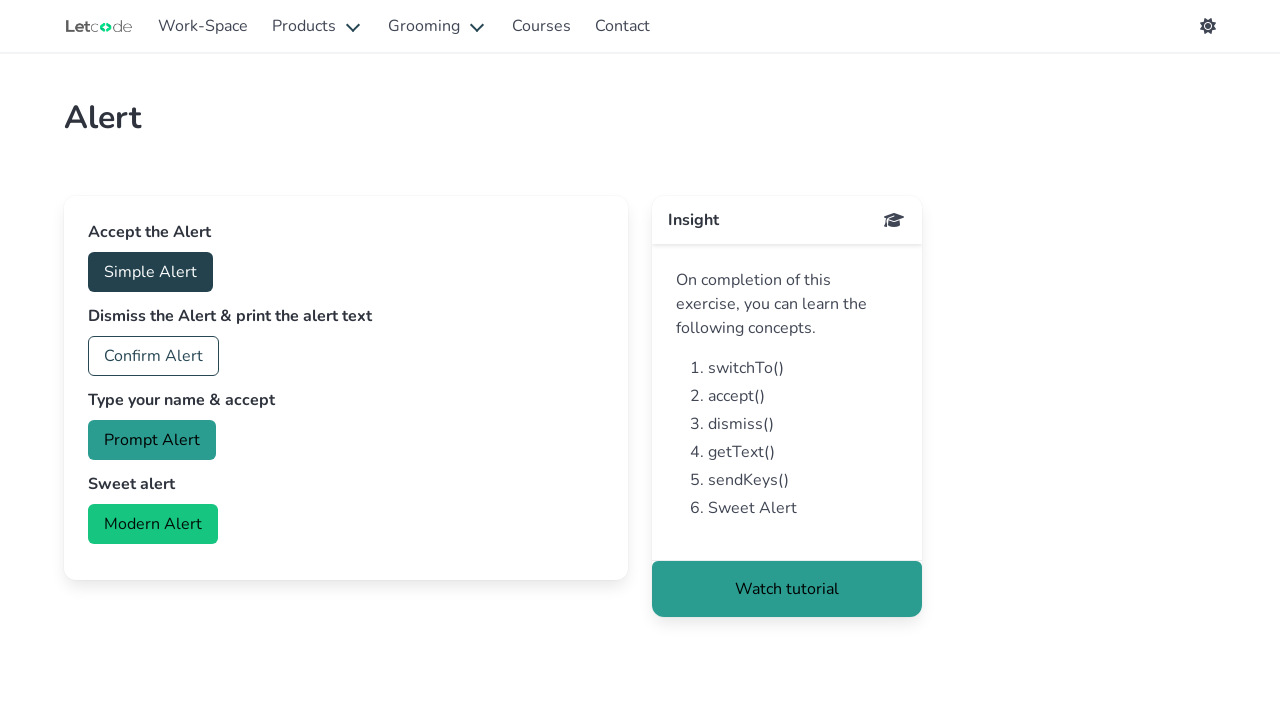

Set up dialog handler to accept alert
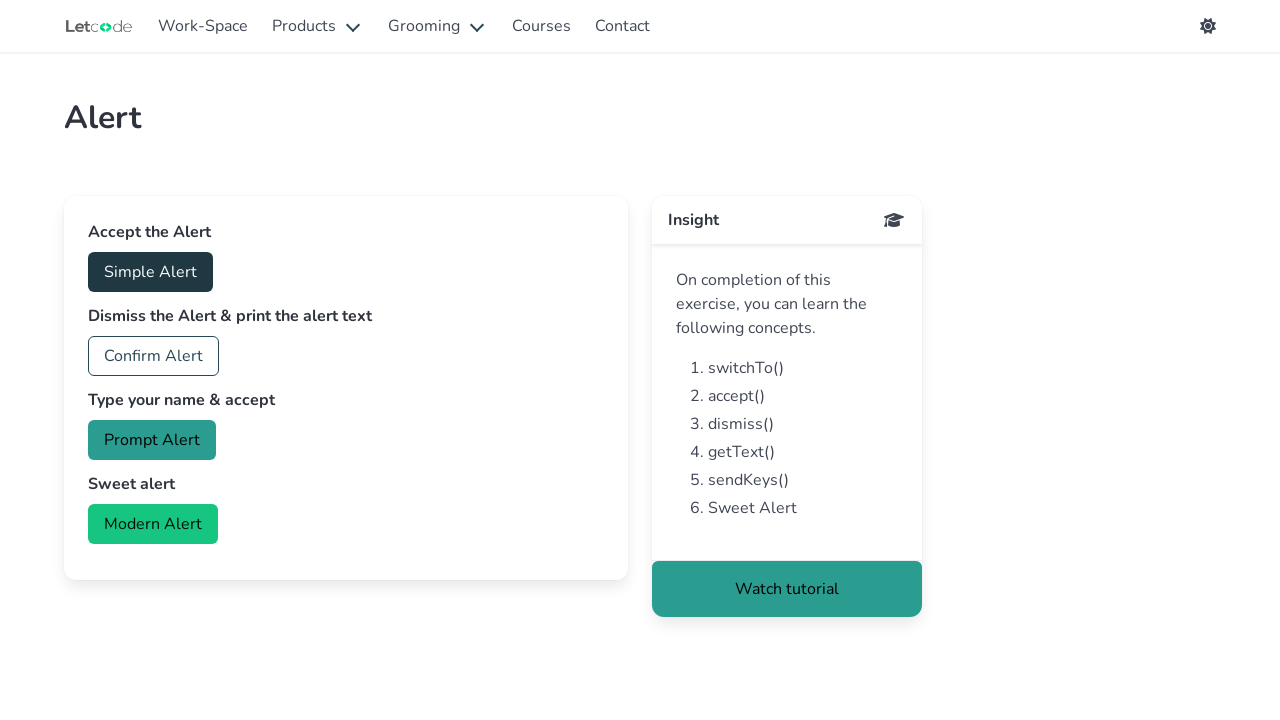

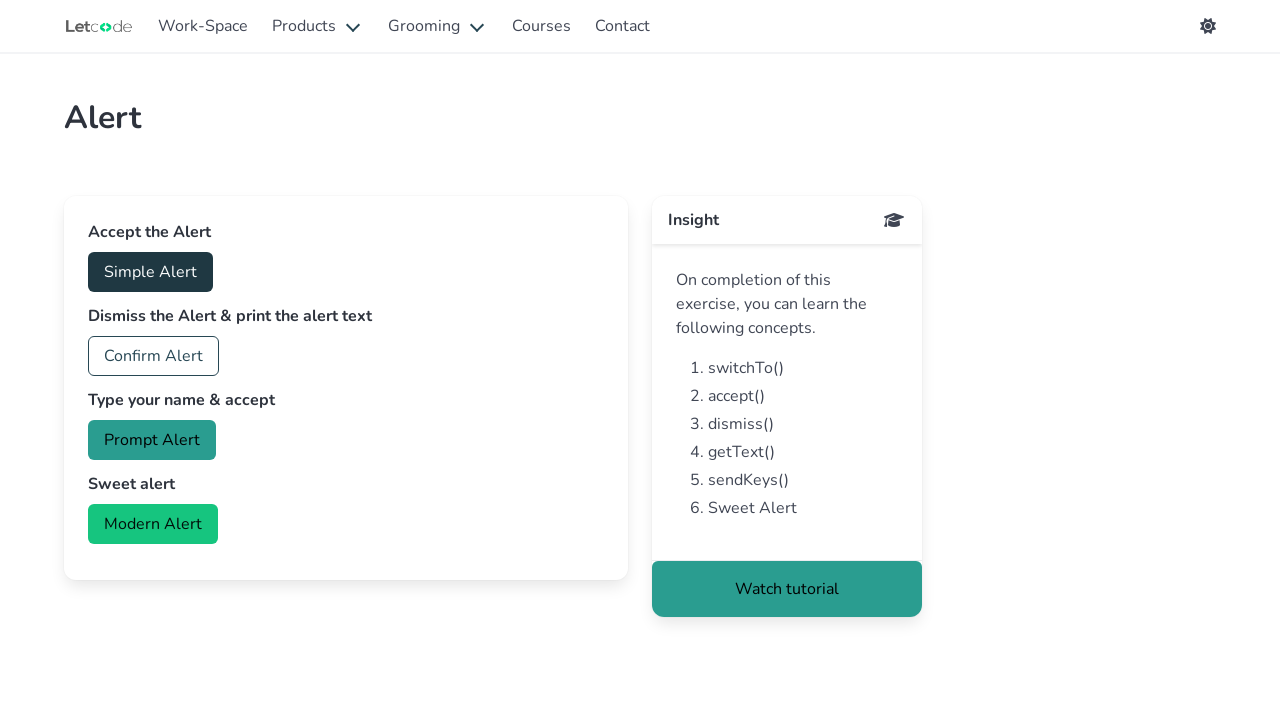